Tests handling of different JavaScript alert types (simple alert, confirmation alert, and prompt alert) by clicking buttons that trigger them and interacting with each alert dialog

Starting URL: https://testautomationpractice.blogspot.com/

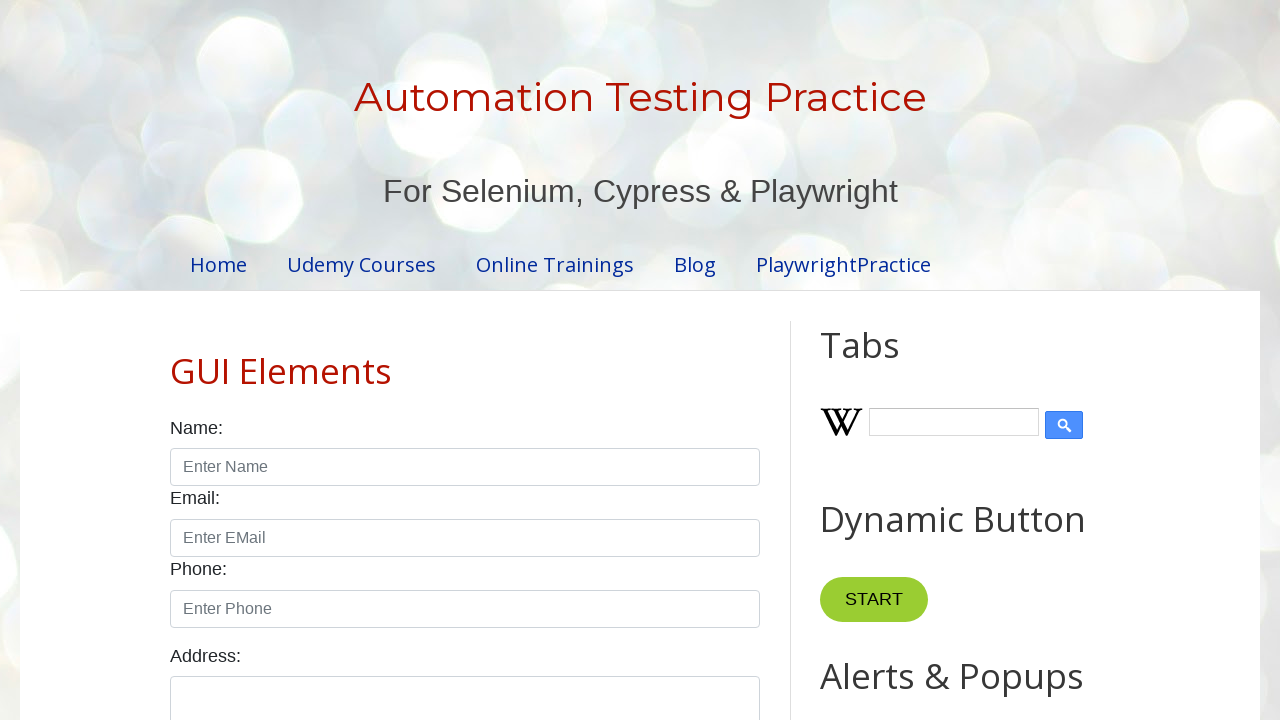

Clicked button to trigger simple alert at (888, 361) on #alertBtn
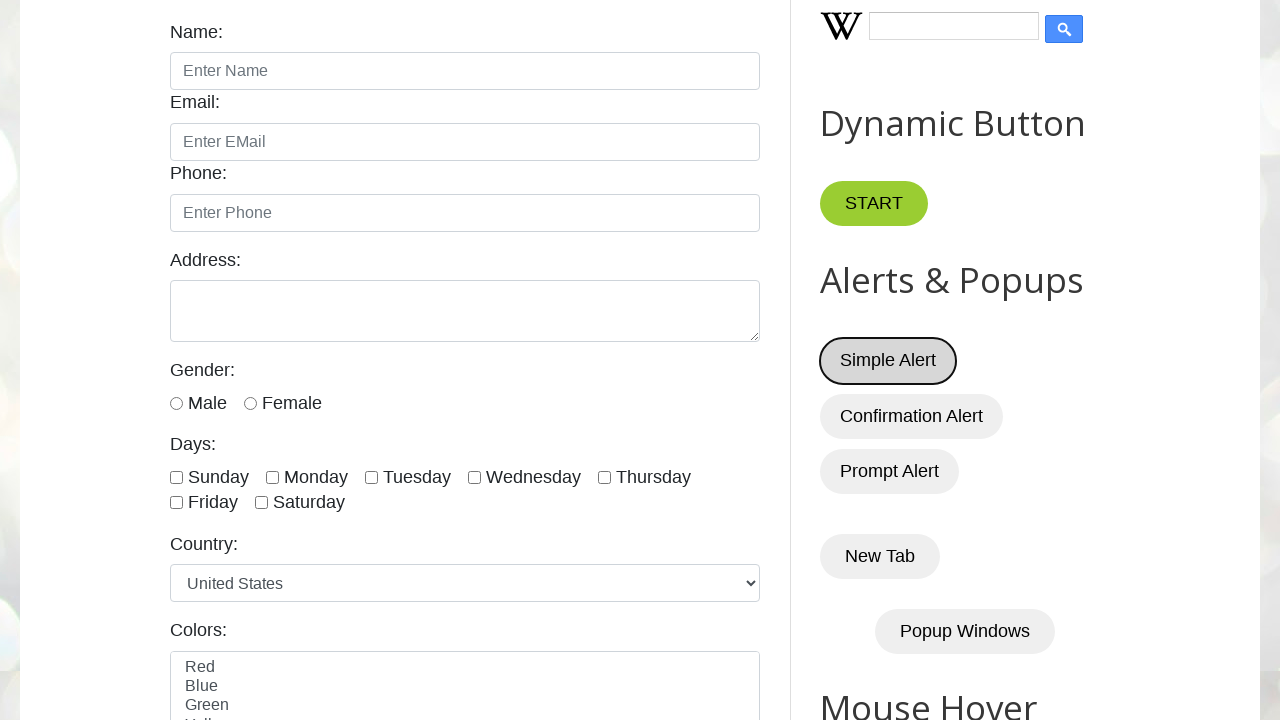

Set up dialog handler to accept simple alert
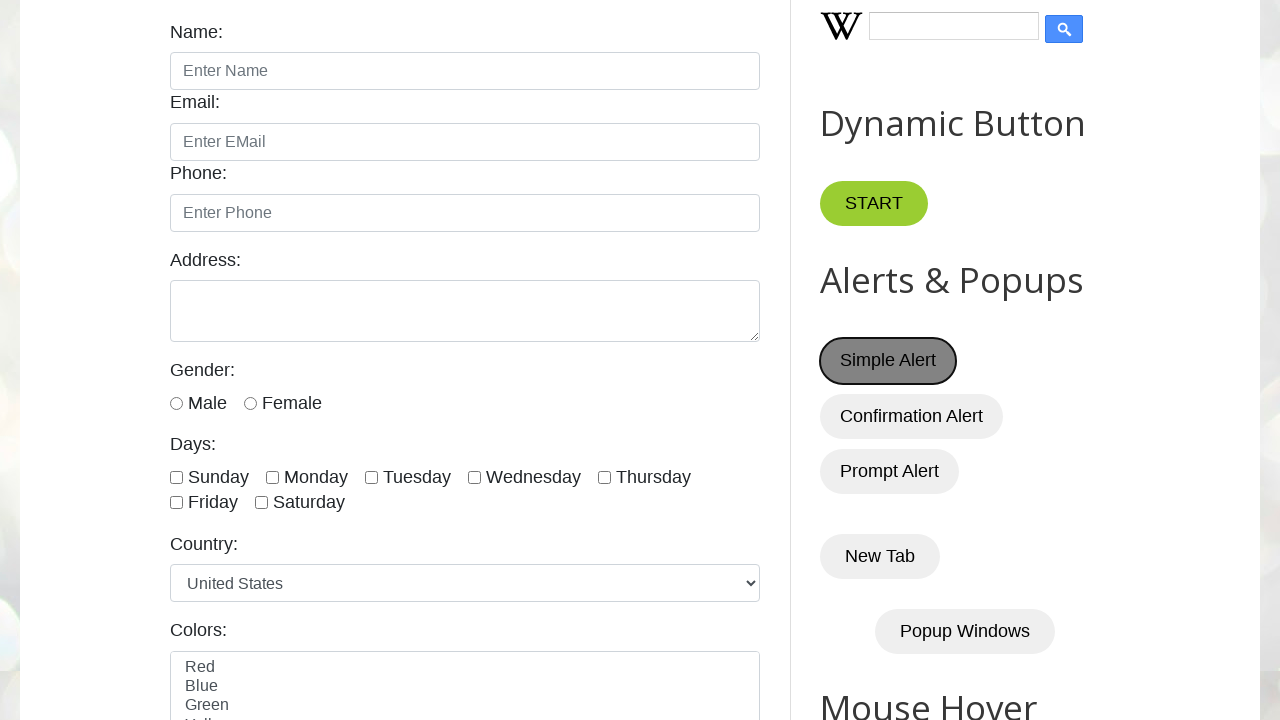

Waited for simple alert to be handled
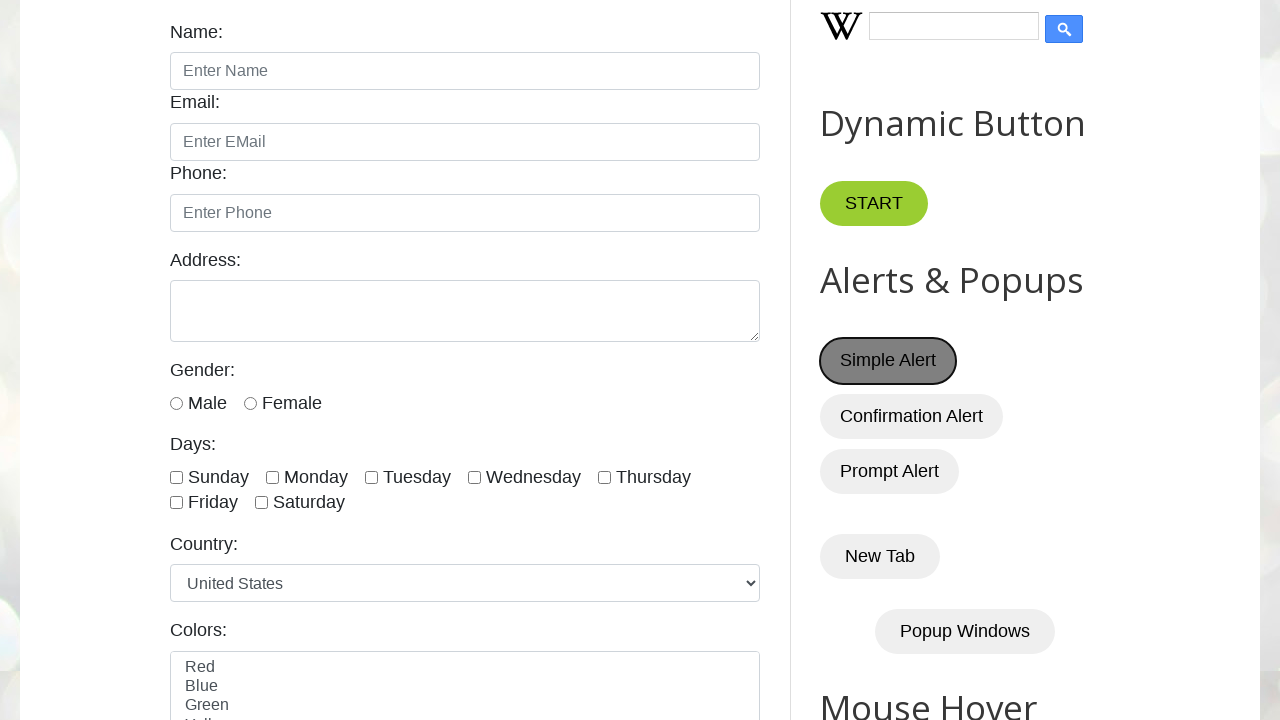

Clicked button to trigger confirmation alert at (912, 416) on #confirmBtn
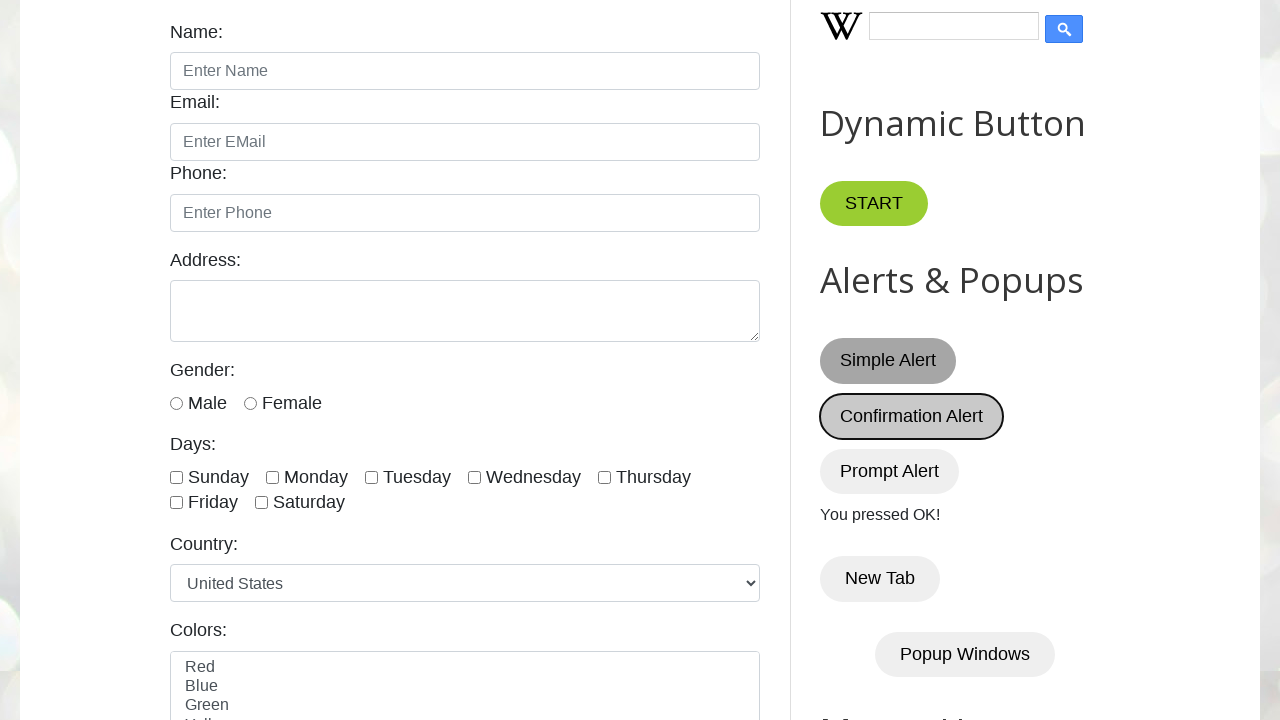

Confirmation alert result appeared on page
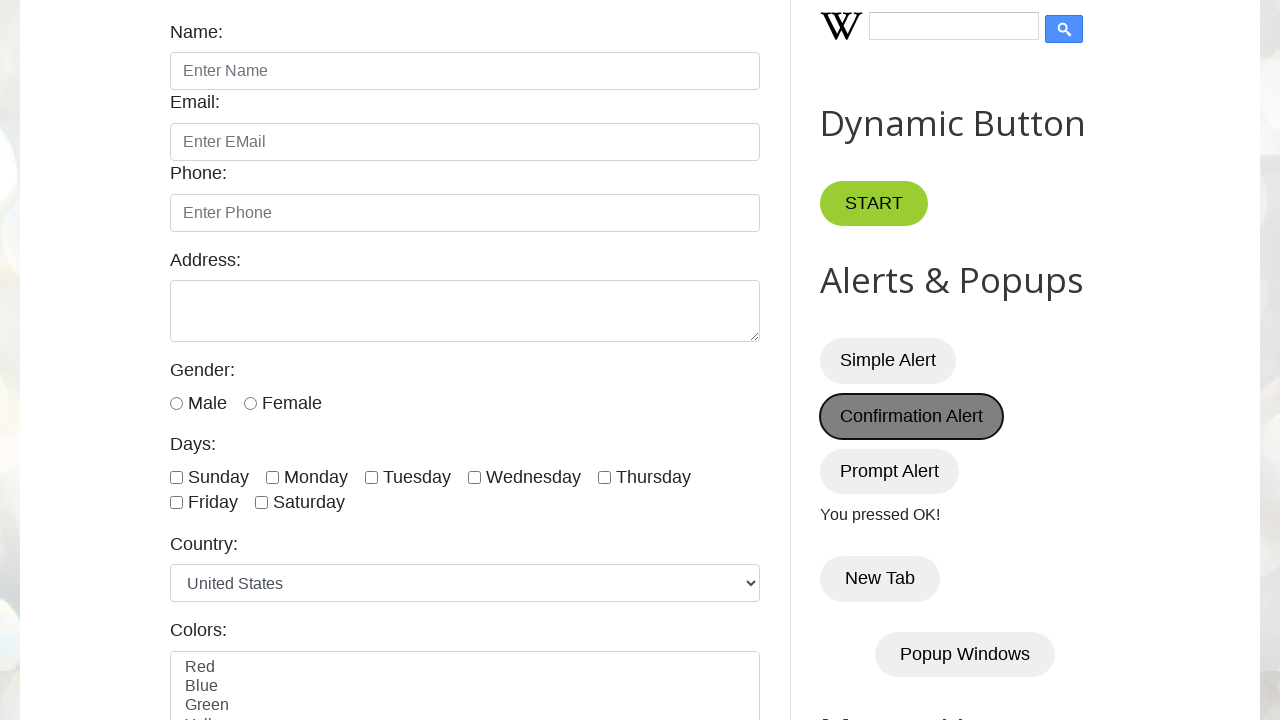

Set up dialog handler for prompt alert with input 'Harrison'
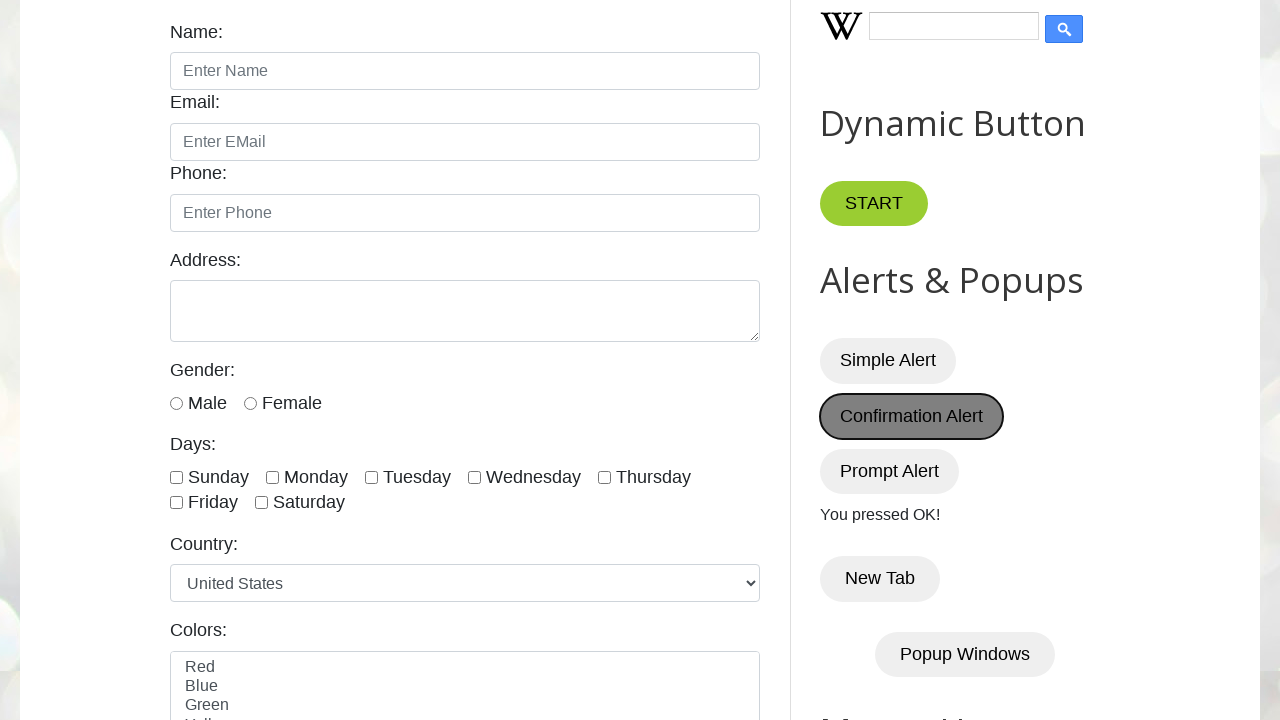

Clicked button to trigger prompt alert at (890, 471) on #promptBtn
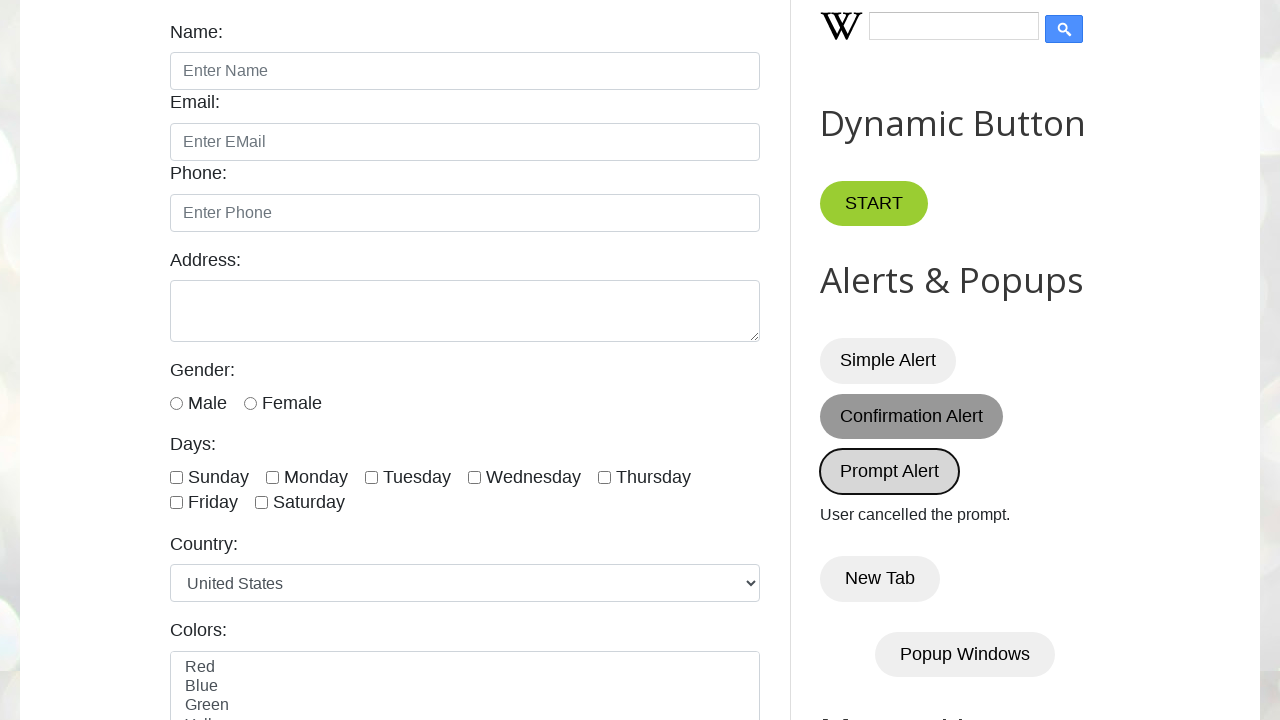

Prompt alert result appeared on page
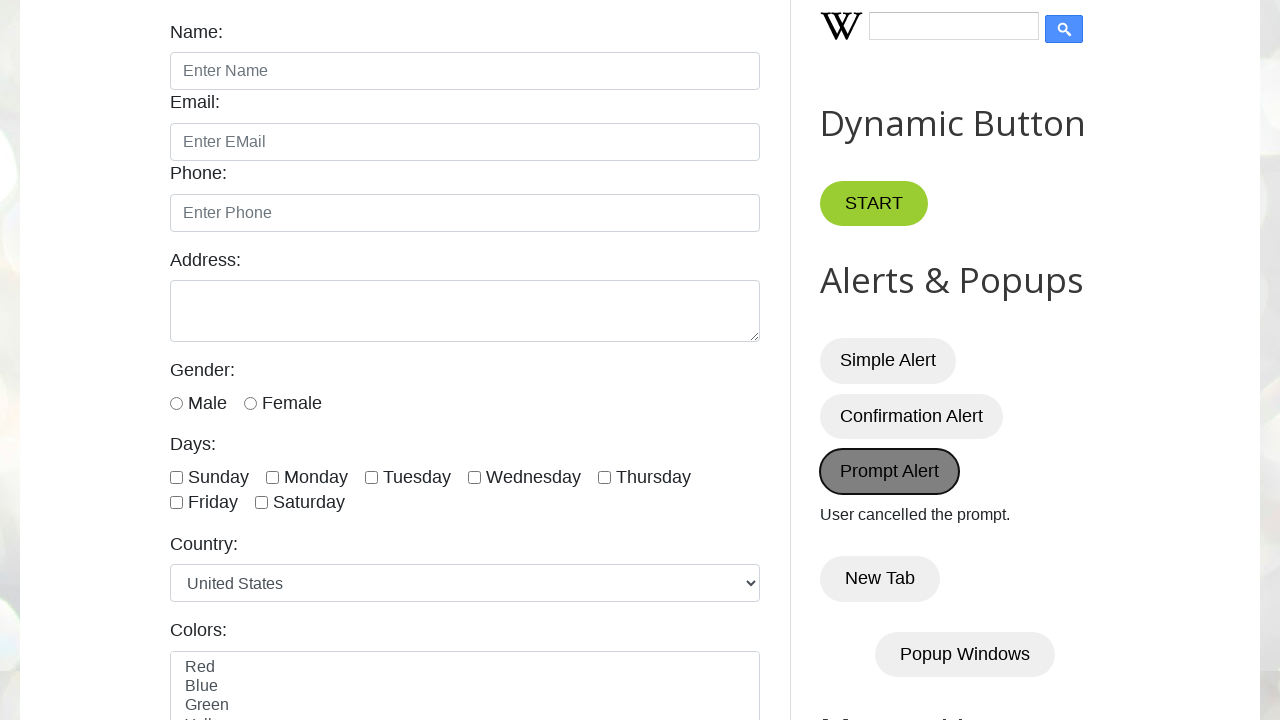

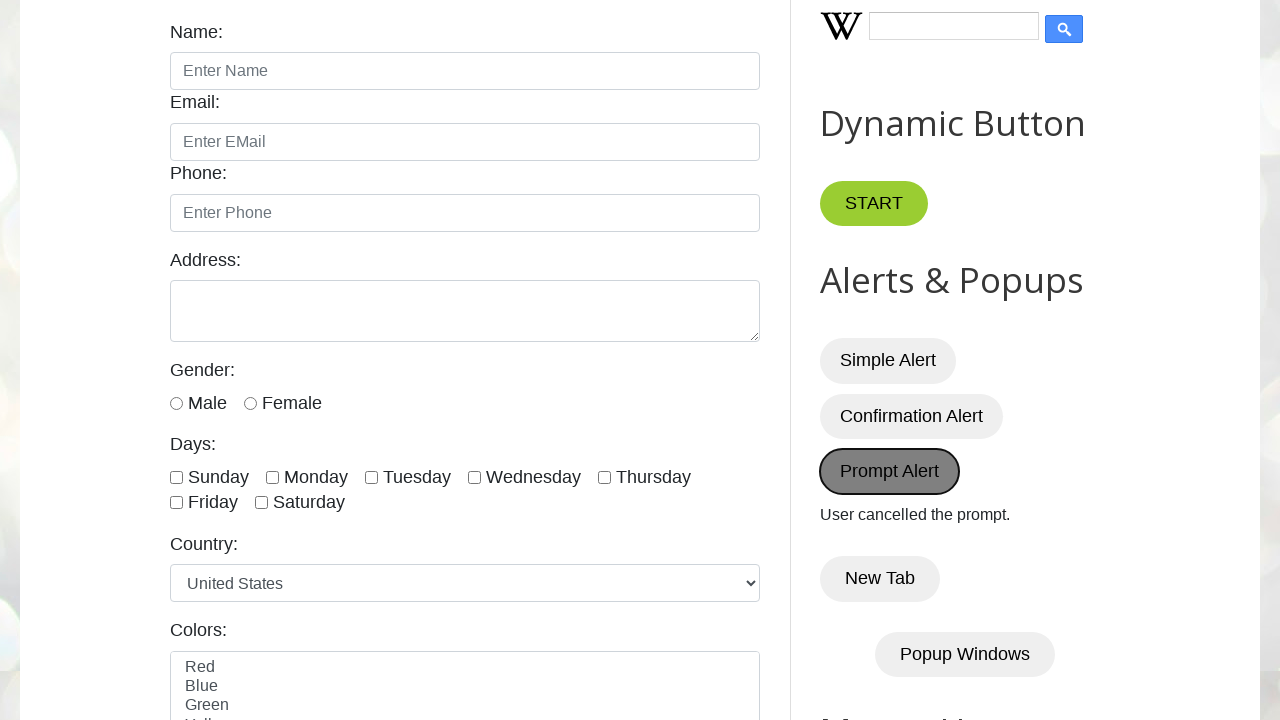